Tests form filling functionality including password field, gender dropdown, checkbox, radio button selection, form submission, and then navigates to shop page to add a product to cart.

Starting URL: https://rahulshettyacademy.com/angularpractice/

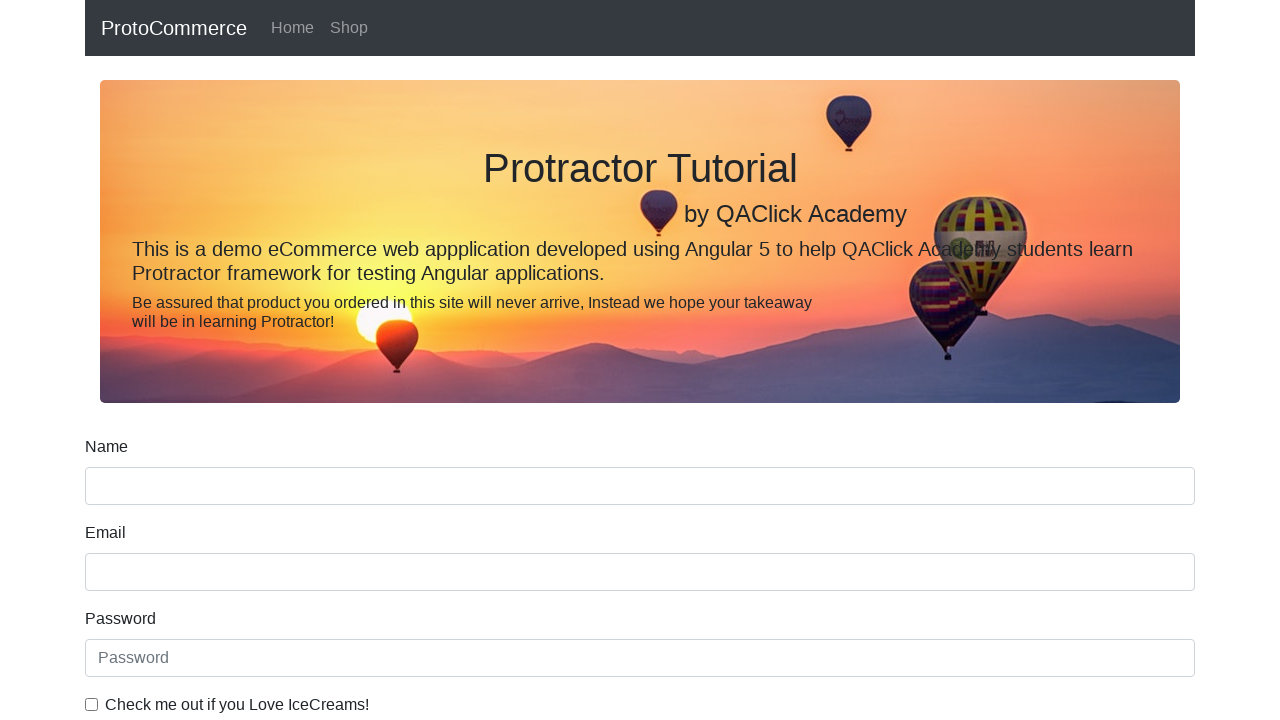

Filled password field with placeholder text on internal:attr=[placeholder="Password"i]
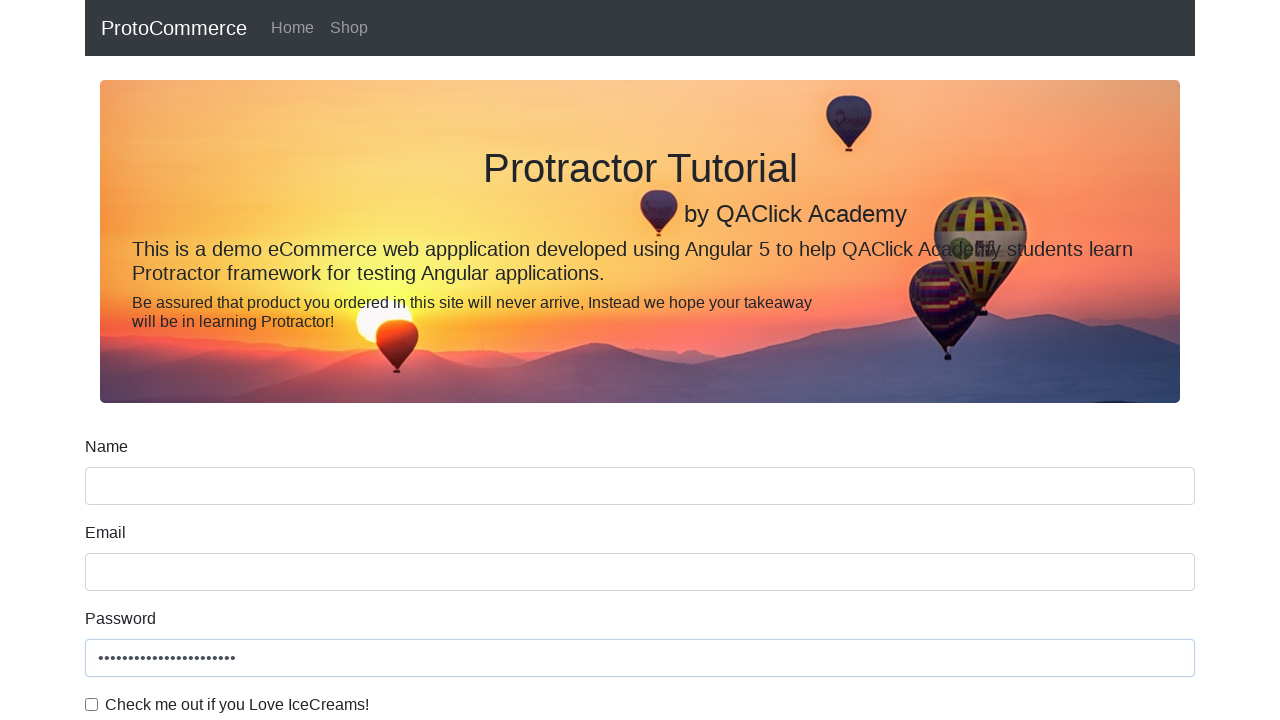

Selected 'Female' from gender dropdown on internal:label="Gender"i
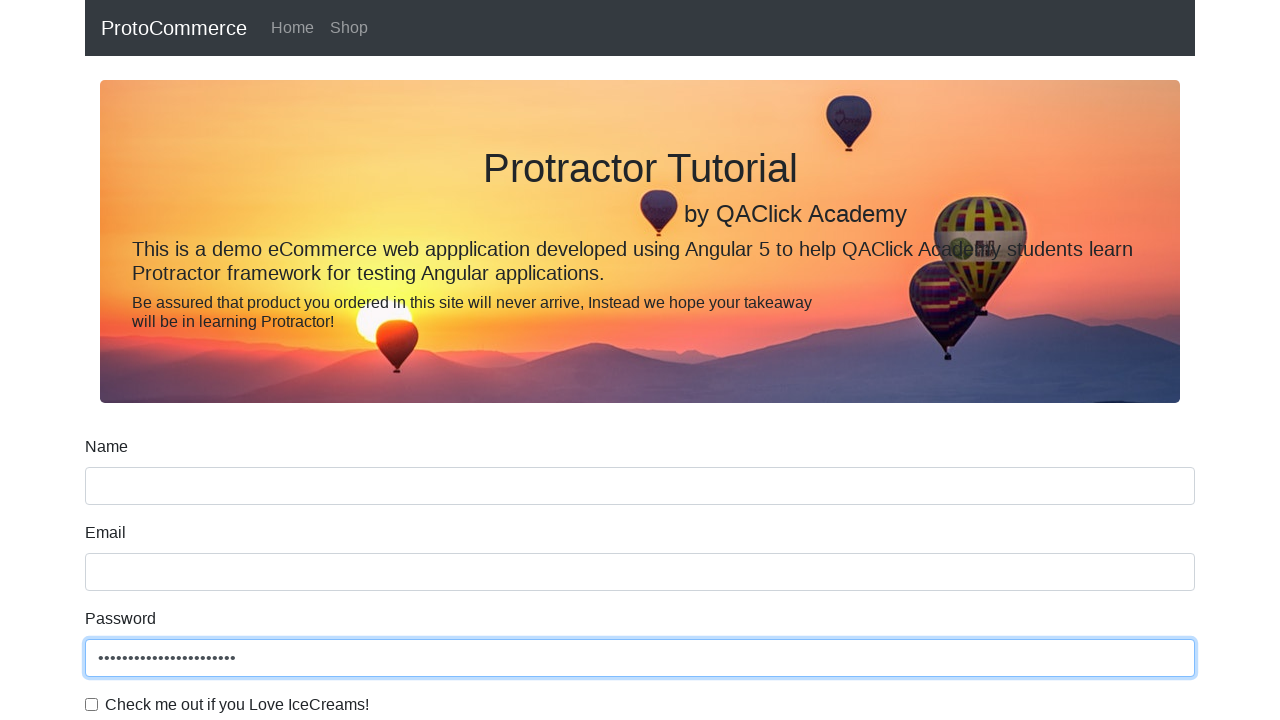

Checked the ice cream checkbox at (92, 704) on internal:label="Check me out if you Love IceCreams!"i
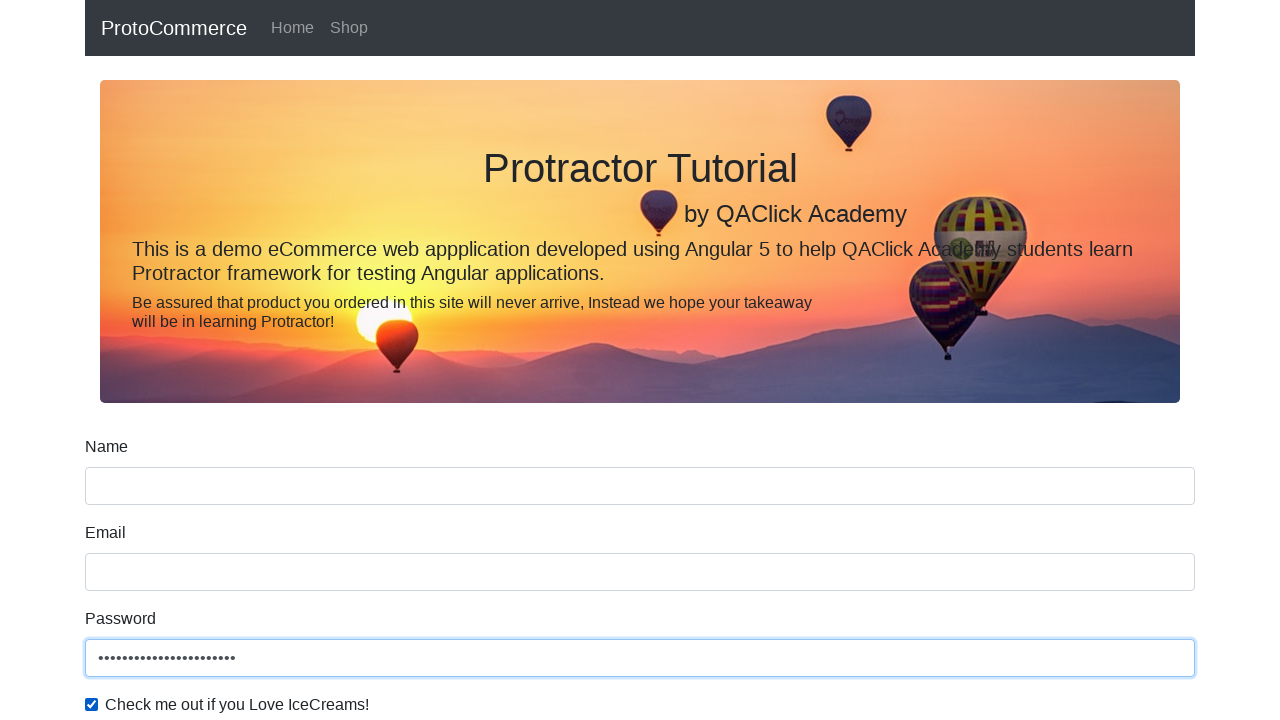

Selected 'Employed' radio button at (326, 360) on internal:label="Employed"i
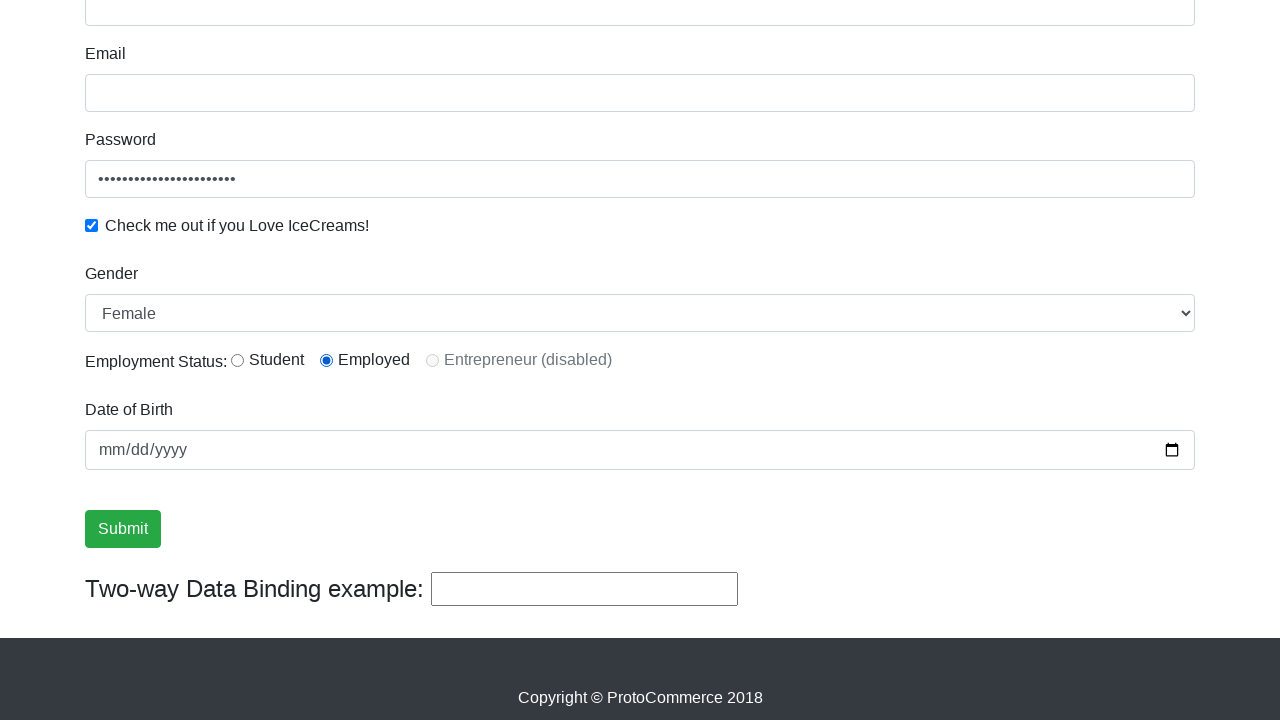

Clicked form submit button at (123, 529) on internal:role=button[name="Submit"i]
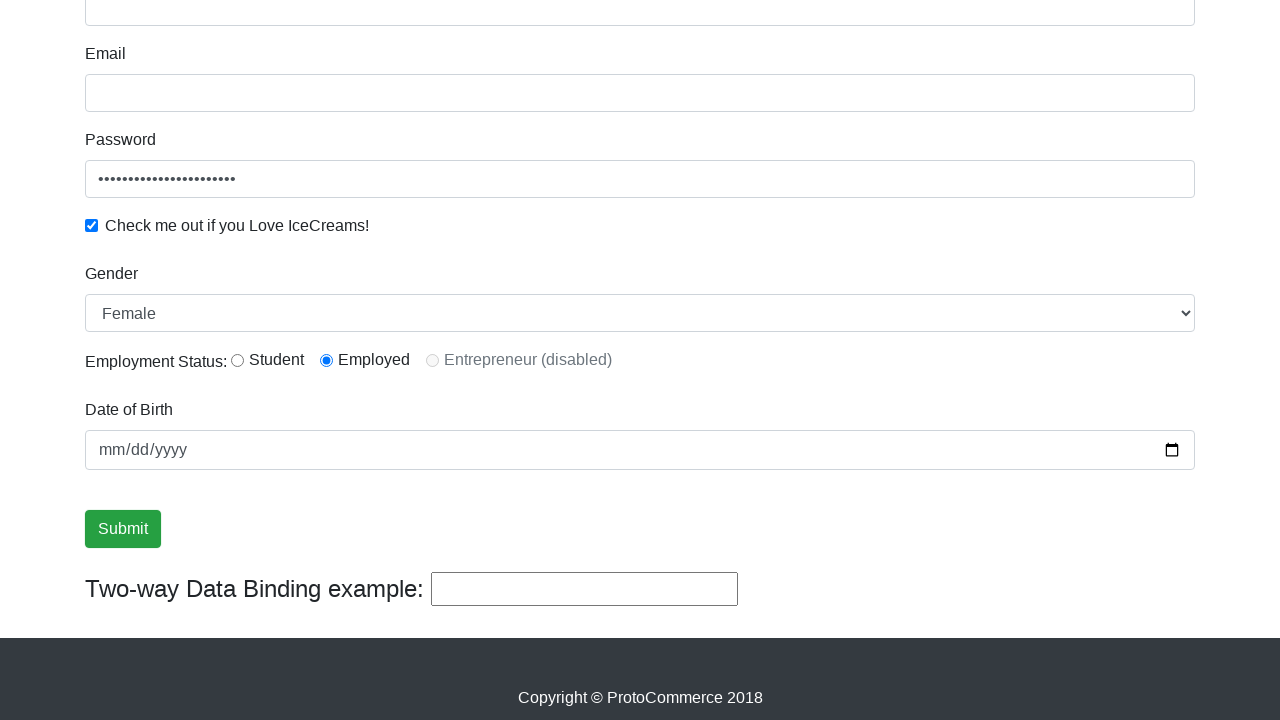

Verified success message is visible after form submission
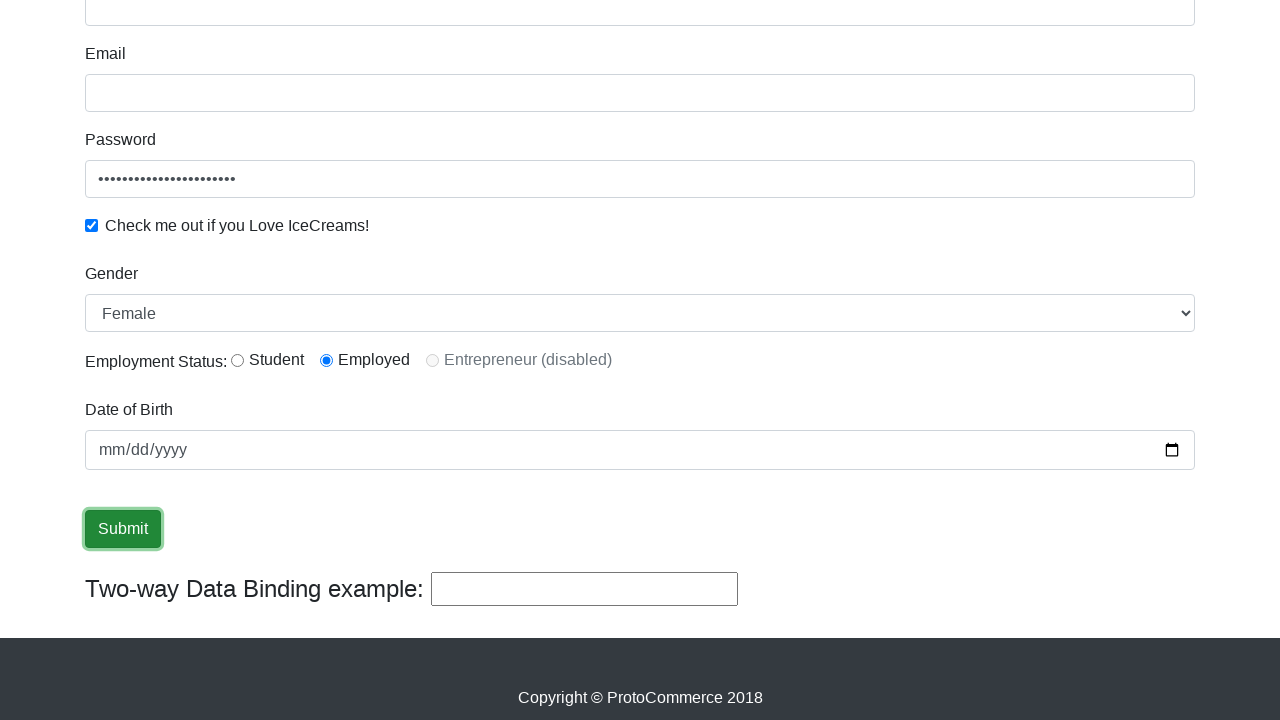

Navigated to Shop page at (349, 28) on internal:role=link[name="Shop"i]
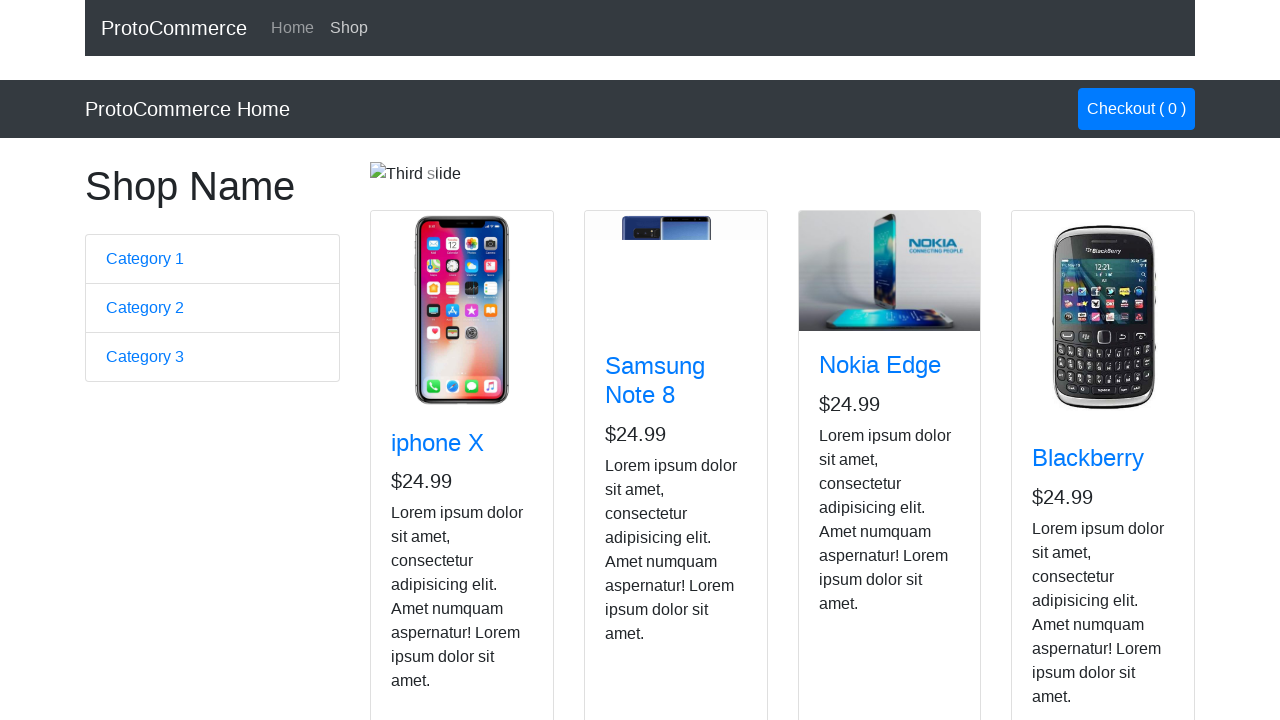

Added Nokia Edge product to cart at (854, 528) on app-card >> internal:has-text="Nokia Edge"i >> internal:role=button
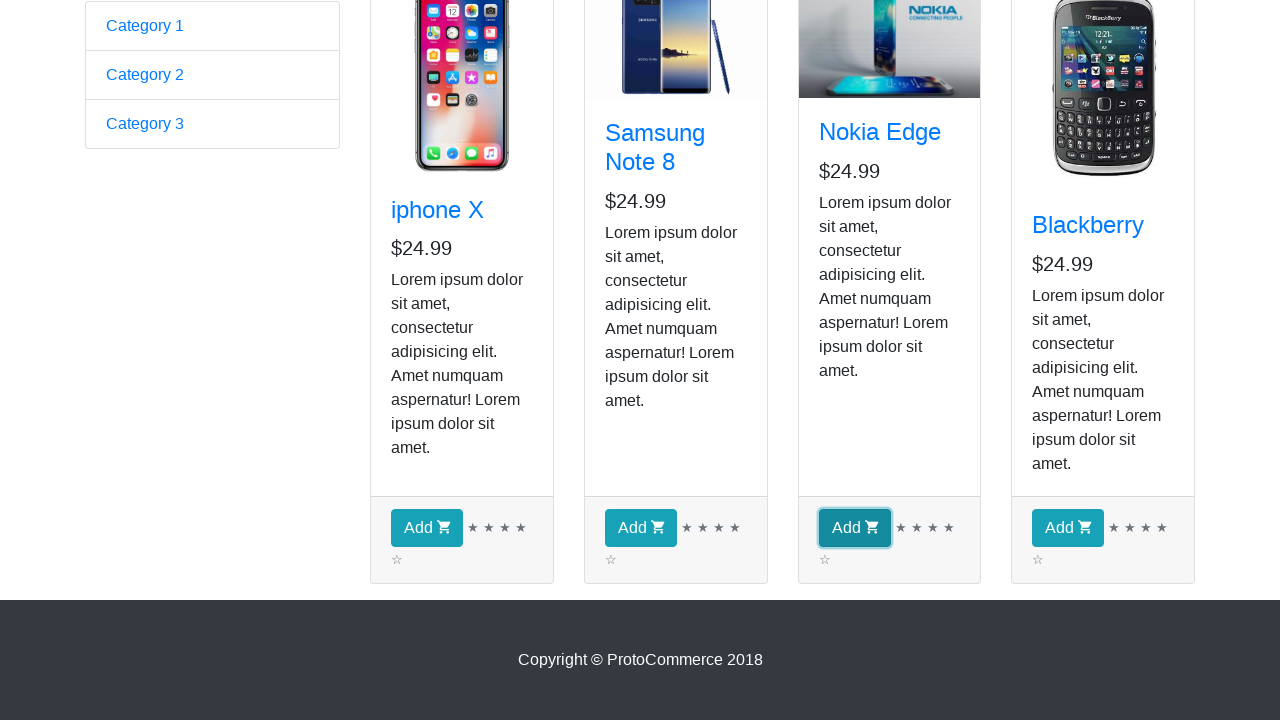

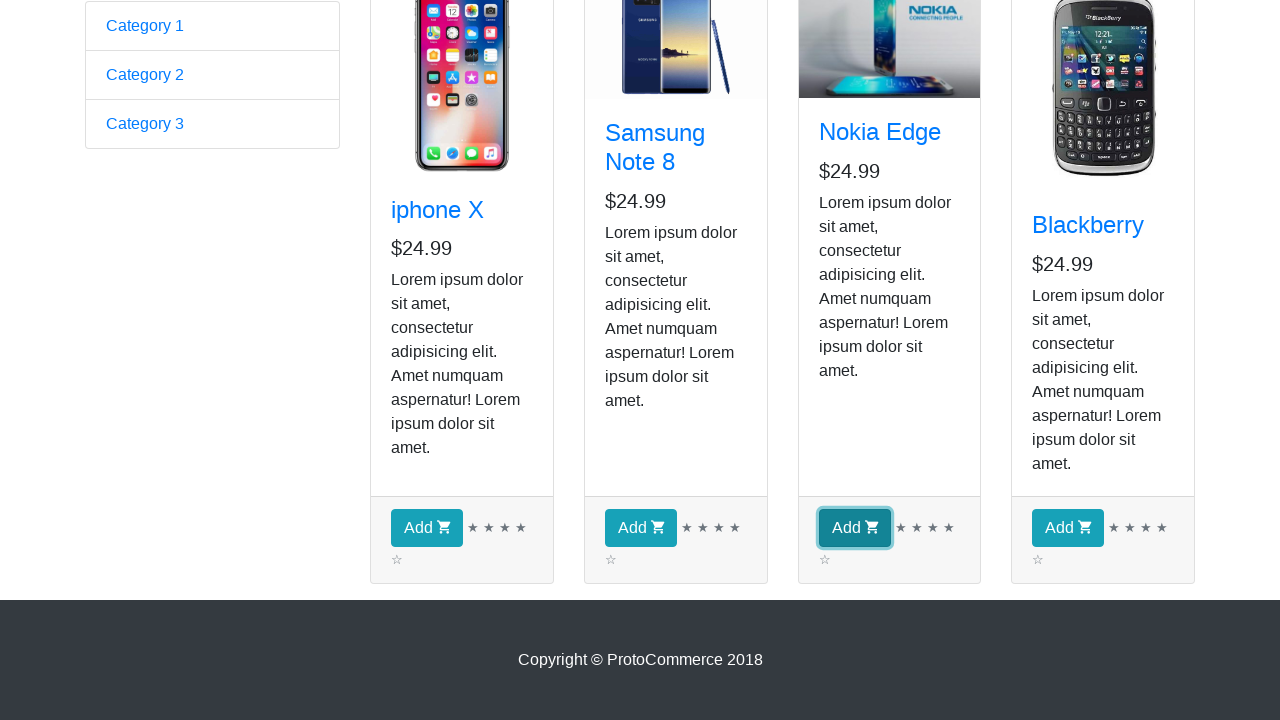